View the export page coordinates on OpenStreetMap

Starting URL: https://www.openstreetmap.org/export#map=9/41.5390/-72.5320

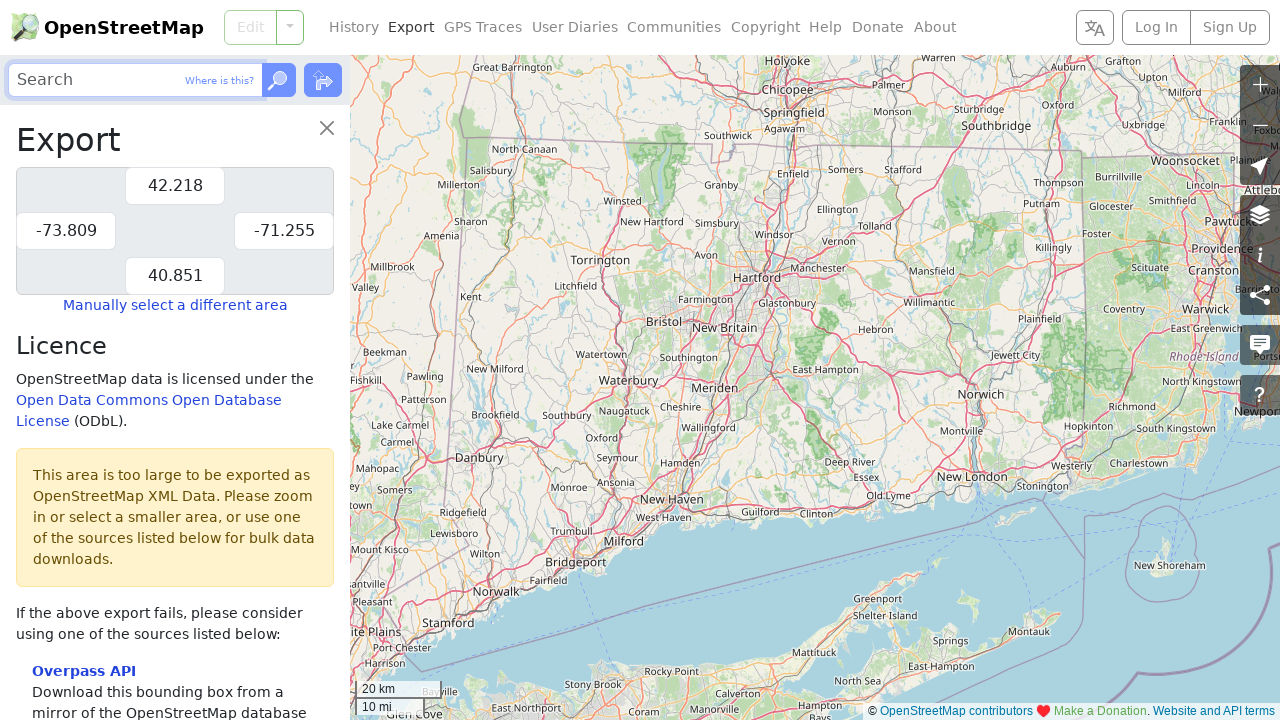

Waited for page body to load on OpenStreetMap export page
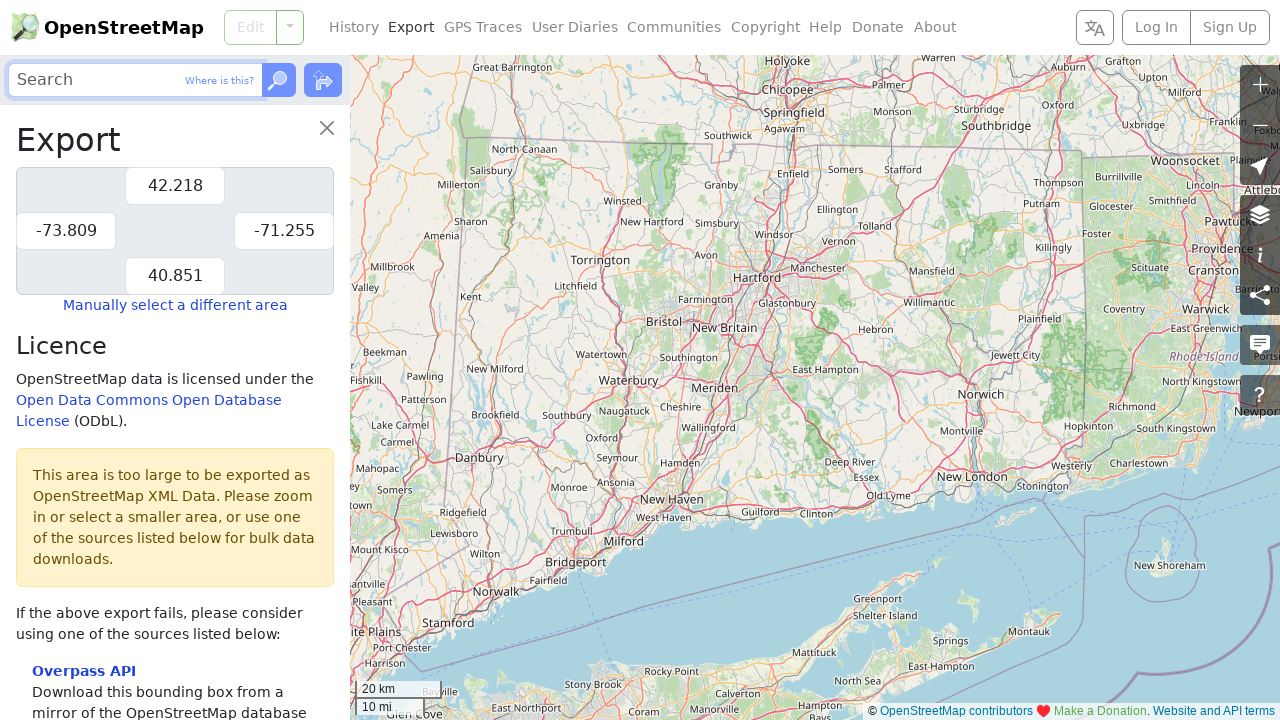

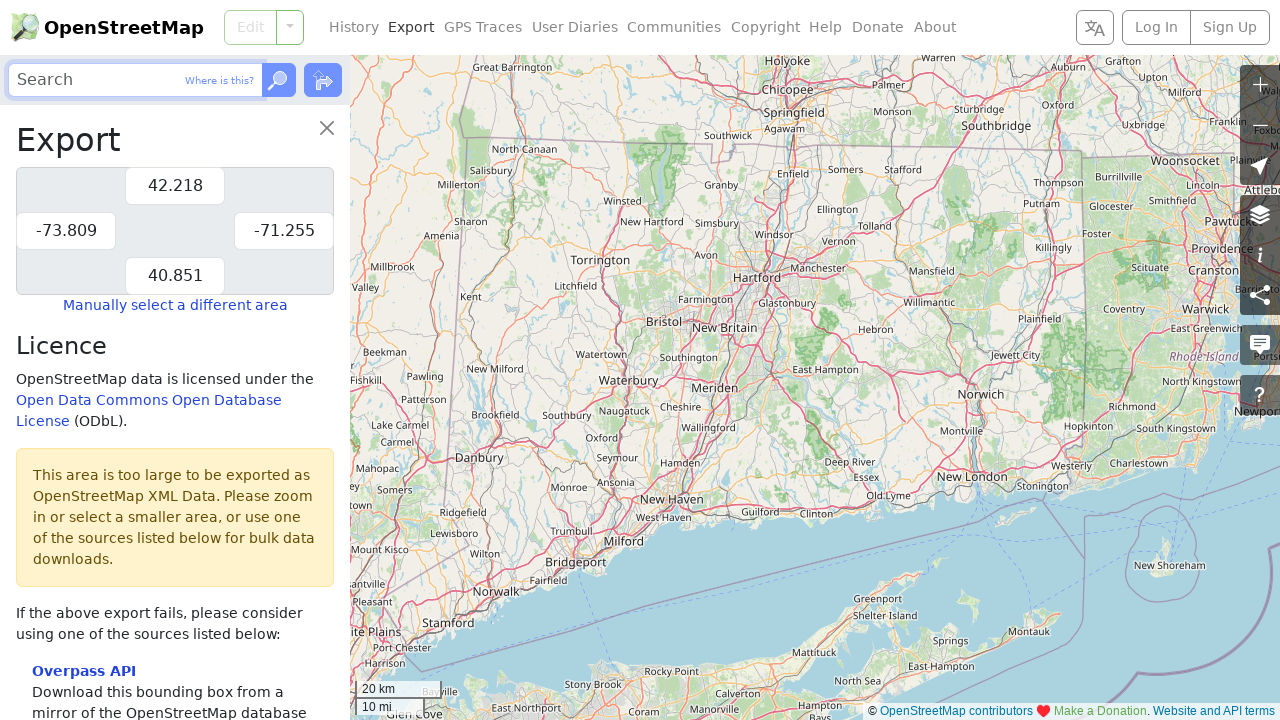